Tests opening multiple tabs using Ctrl+Click on menu items and verifying the tabs open correctly.

Starting URL: https://thecode.media/

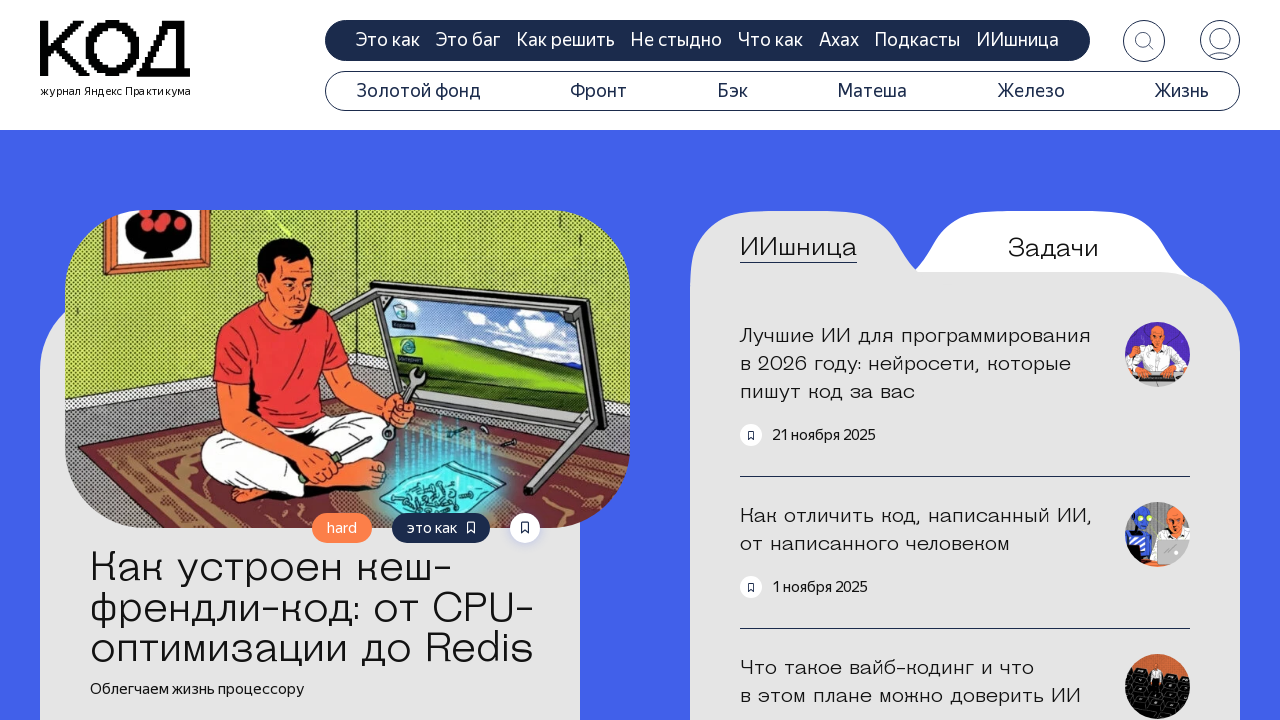

Ctrl+Clicked menu item 20644 to open in new tab at (418, 91) on #menu-item-20644 > a
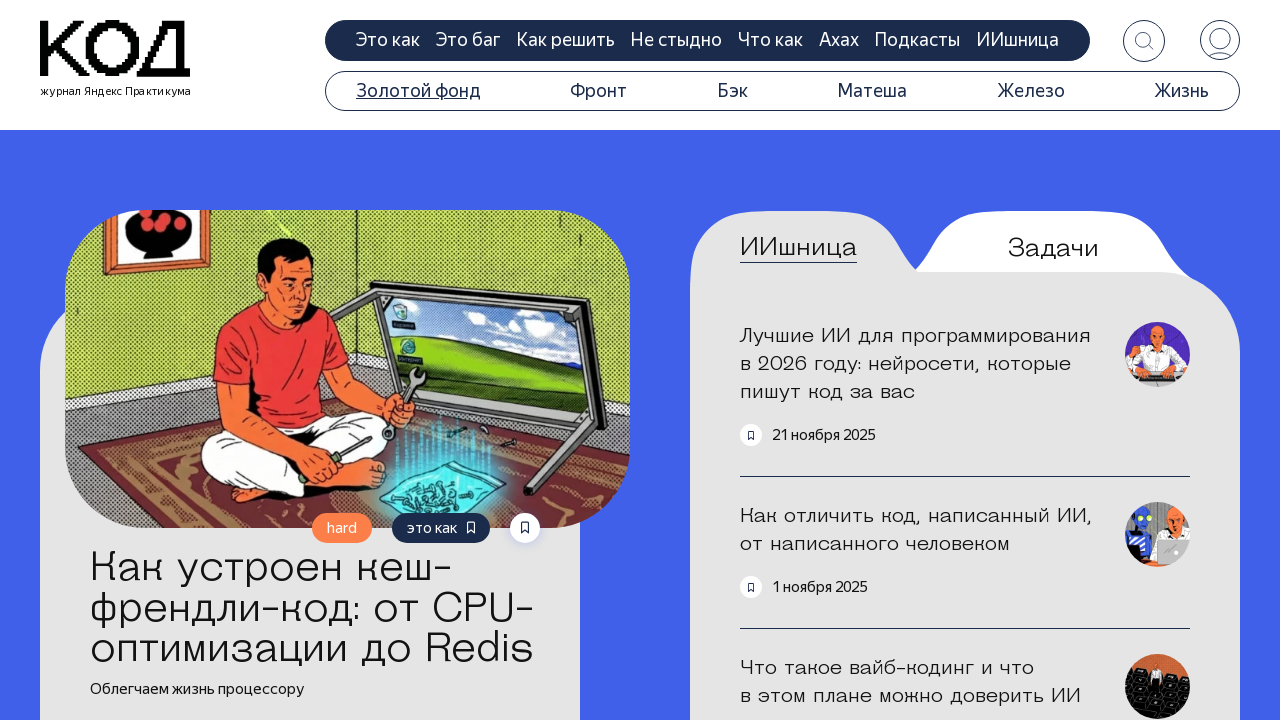

Ctrl+Clicked menu item 20645 to open in new tab at (599, 91) on #menu-item-20645 > a
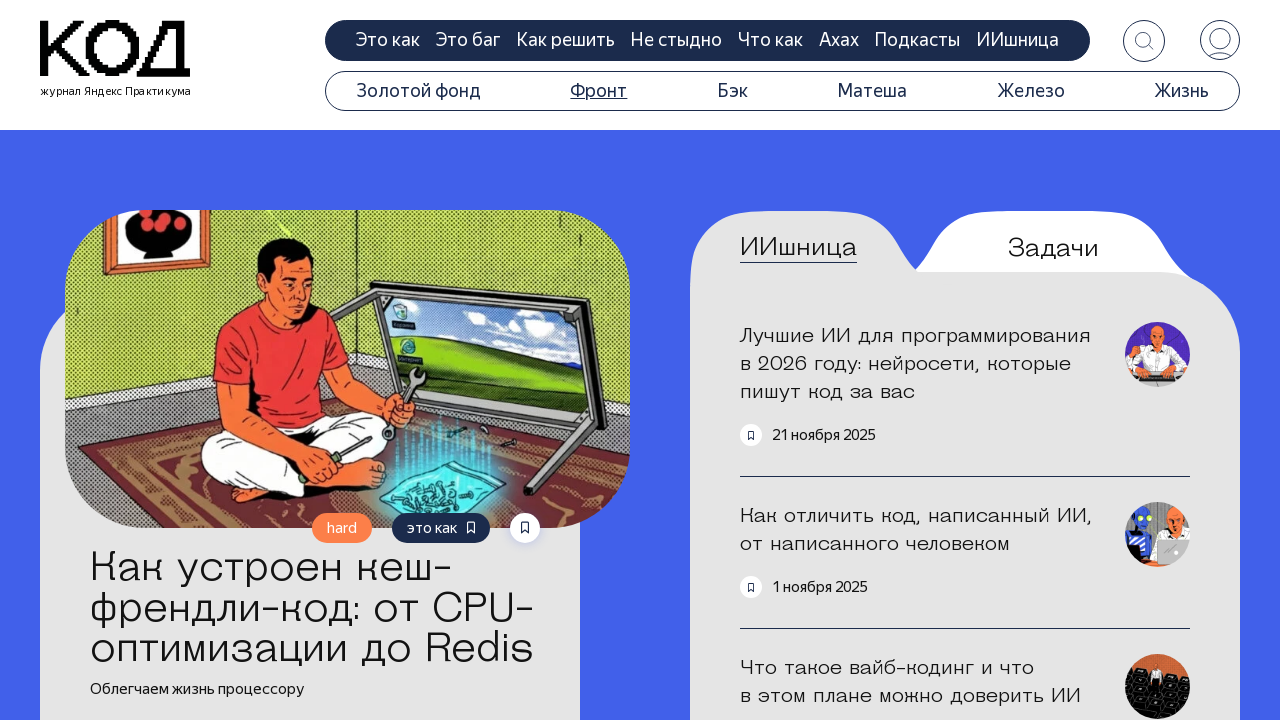

Ctrl+Clicked menu item 20646 to open in new tab at (732, 91) on #menu-item-20646 > a
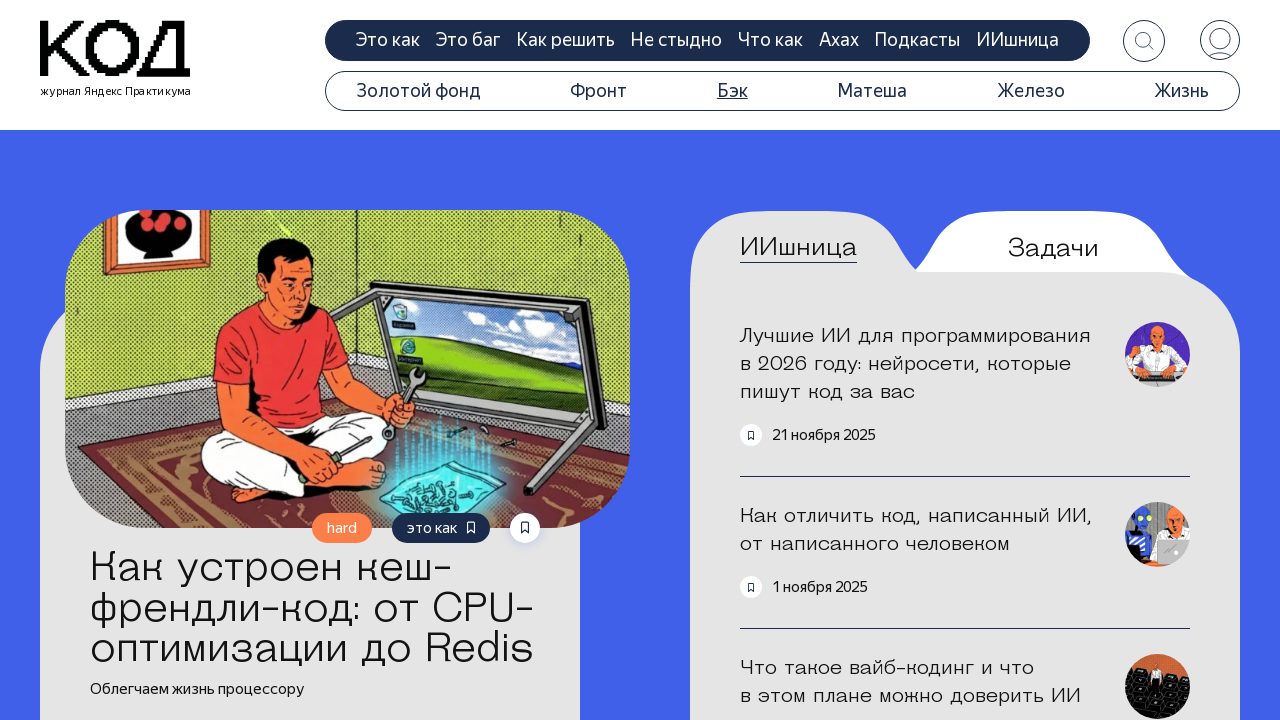

Ctrl+Clicked menu item 20647 to open in new tab at (872, 91) on #menu-item-20647 > a
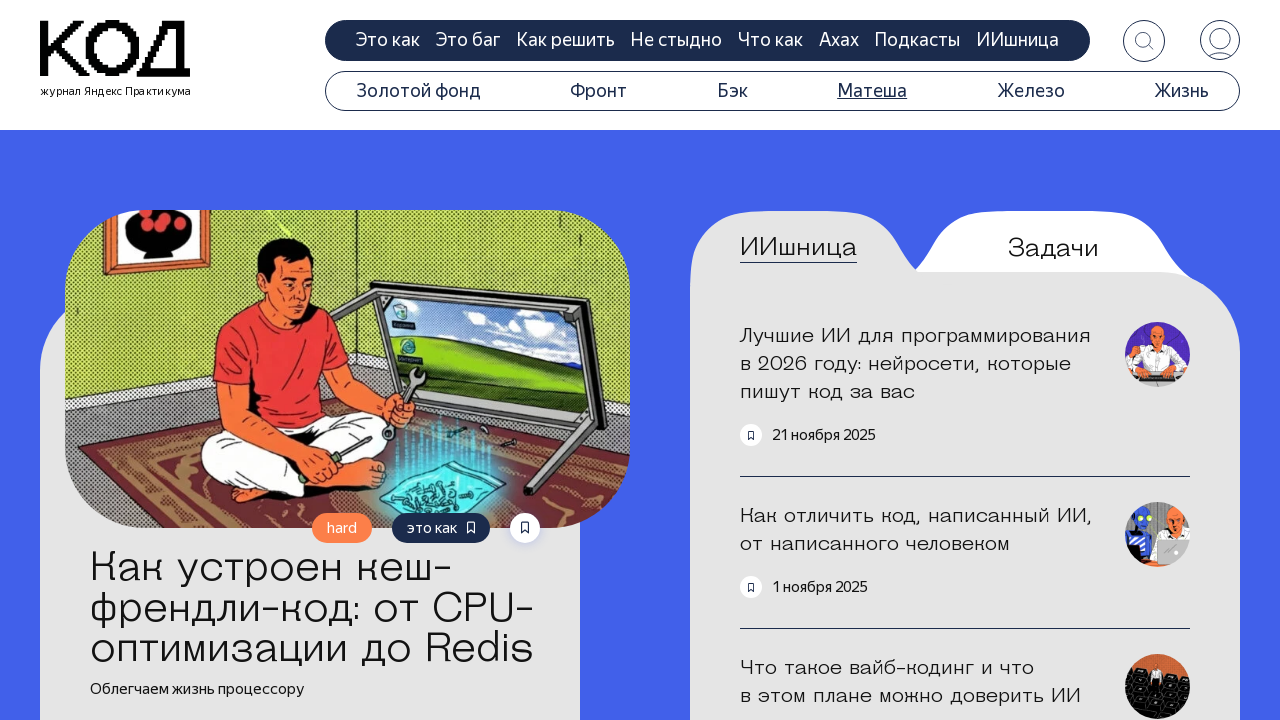

Ctrl+Clicked menu item 20933 to open in new tab at (1031, 91) on #menu-item-20933 > a
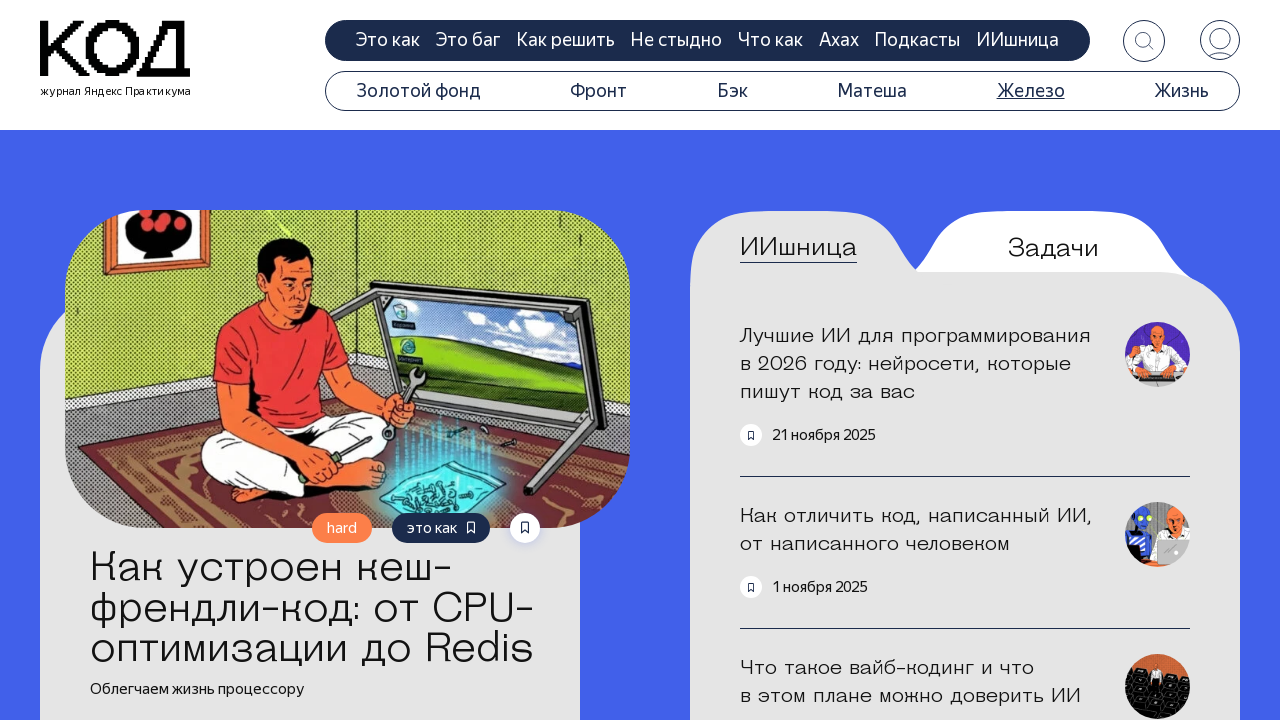

Ctrl+Clicked menu item 20932 to open in new tab at (1181, 91) on #menu-item-20932 > a
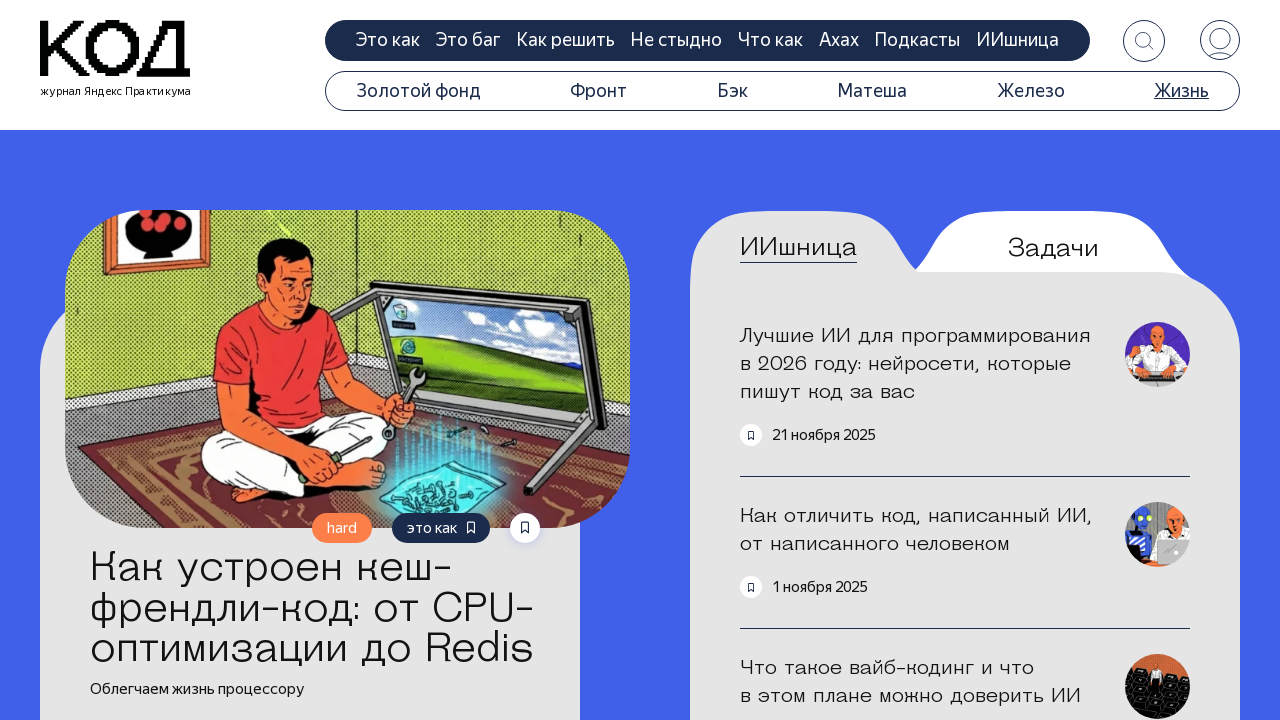

Waited 2 seconds for tabs to be created
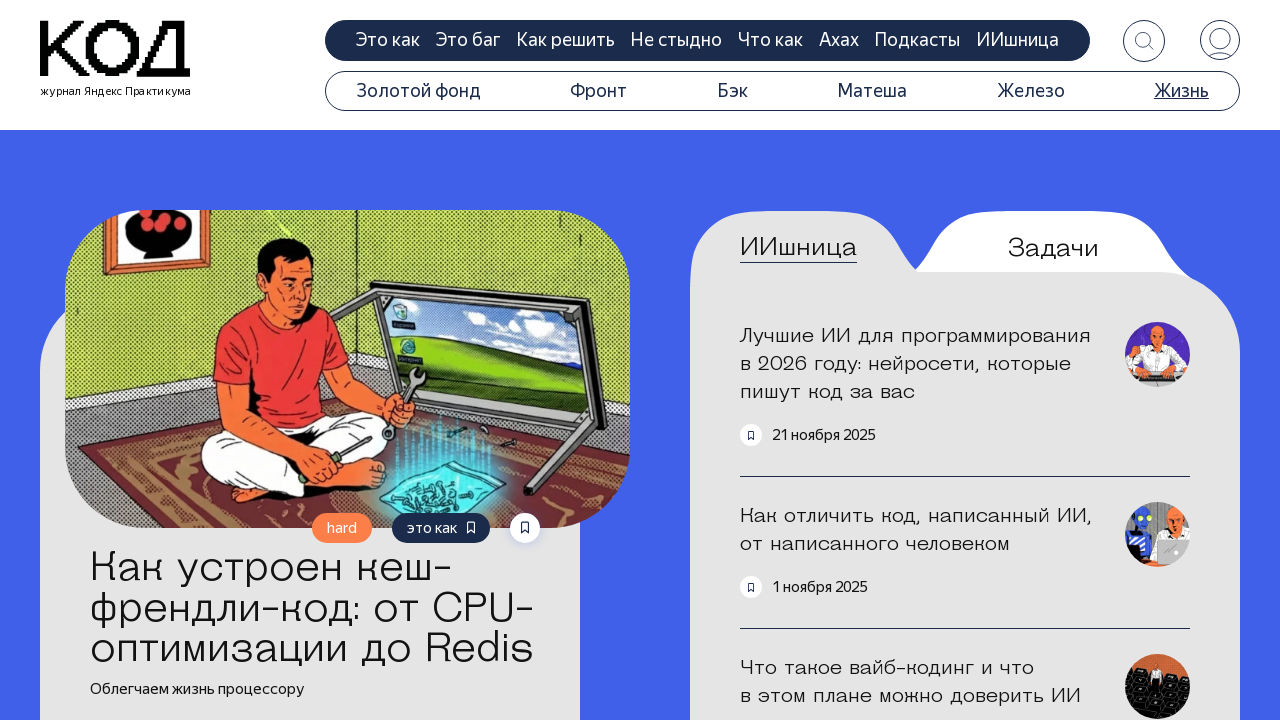

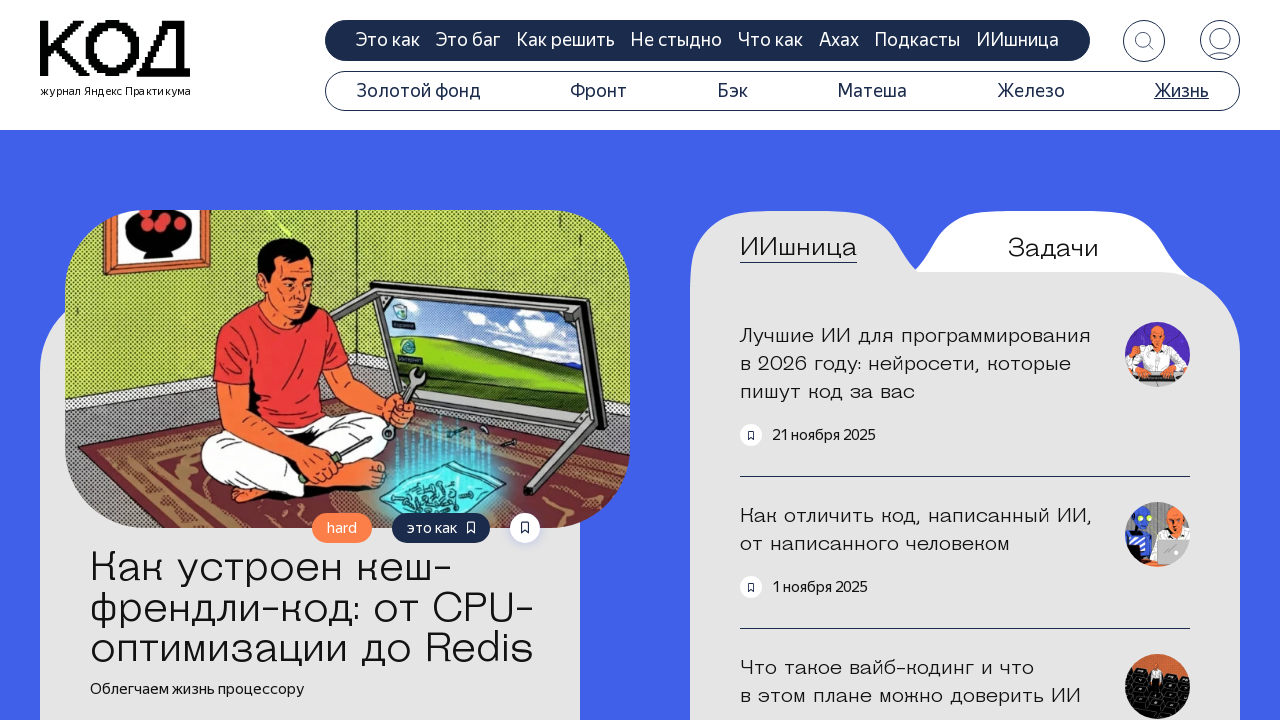